Navigates to the Dropdown page and verifies that only the first placeholder option is disabled while other options are selectable

Starting URL: https://the-internet.herokuapp.com/

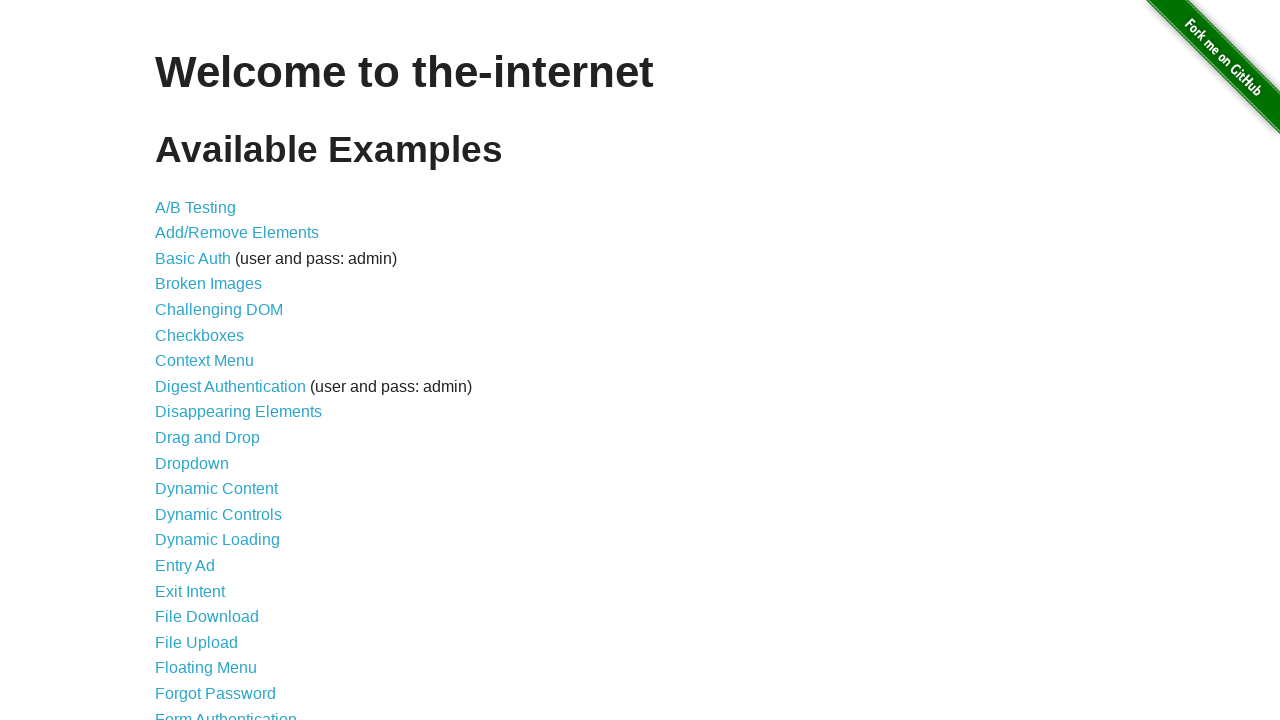

Clicked on Dropdown link in the main menu at (192, 463) on a[href='/dropdown']
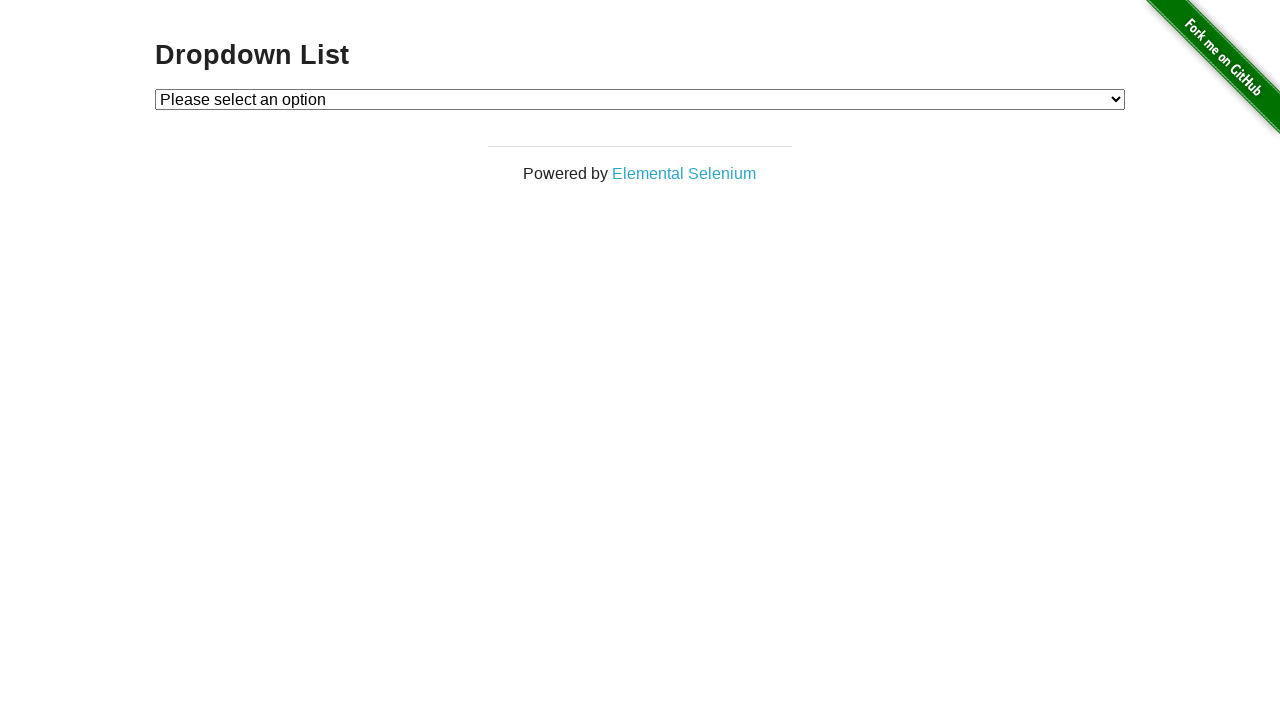

Dropdown menu loaded and is visible
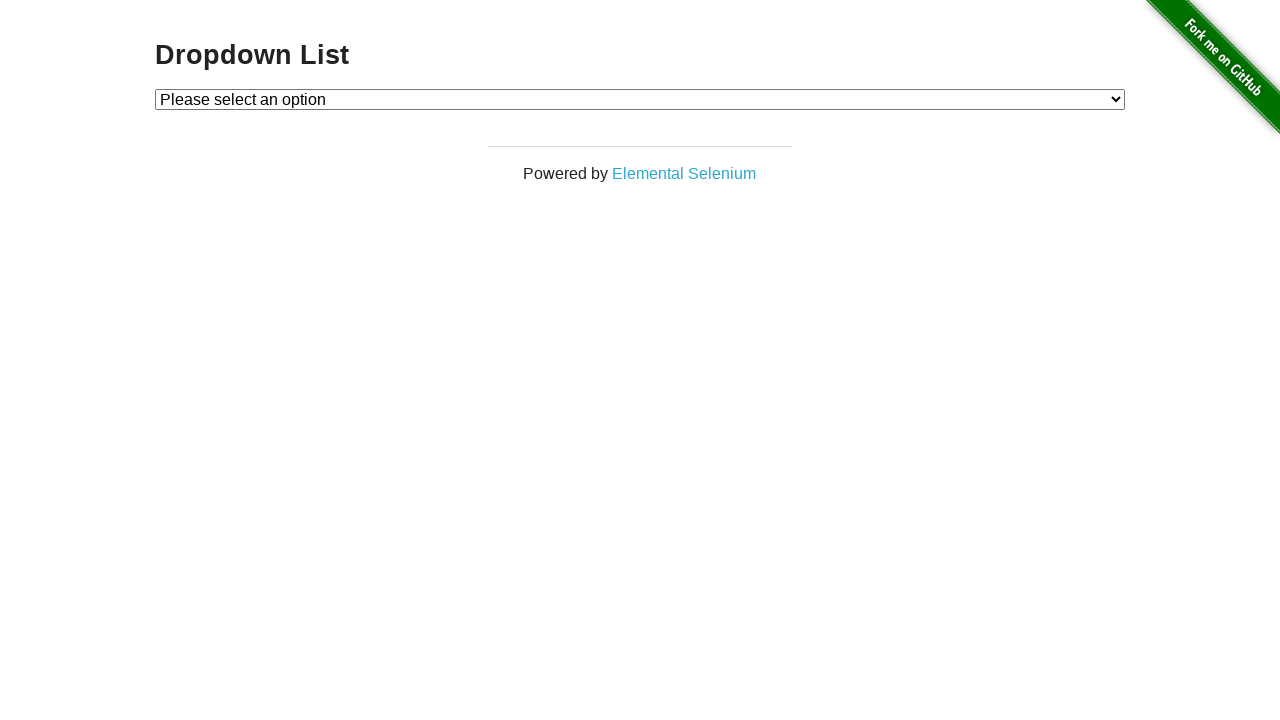

Retrieved disabled attribute from first option (placeholder)
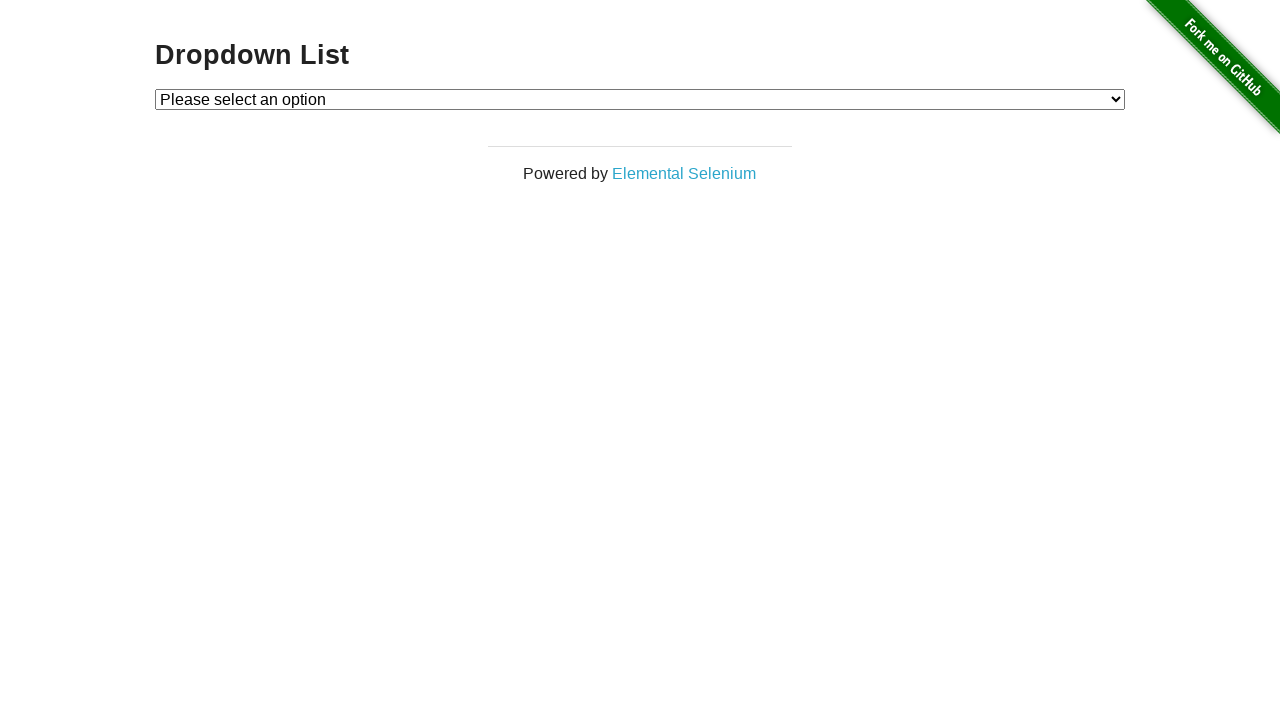

Verified first option (placeholder) is disabled
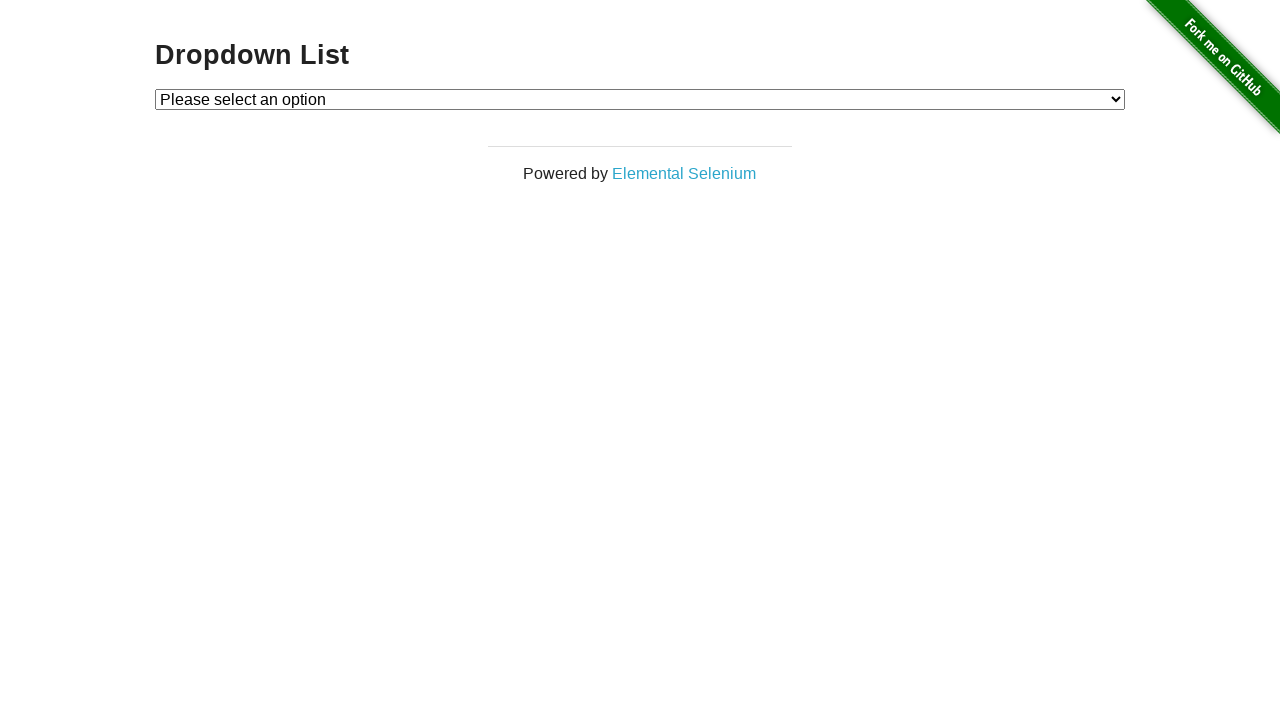

Retrieved disabled attribute from second option
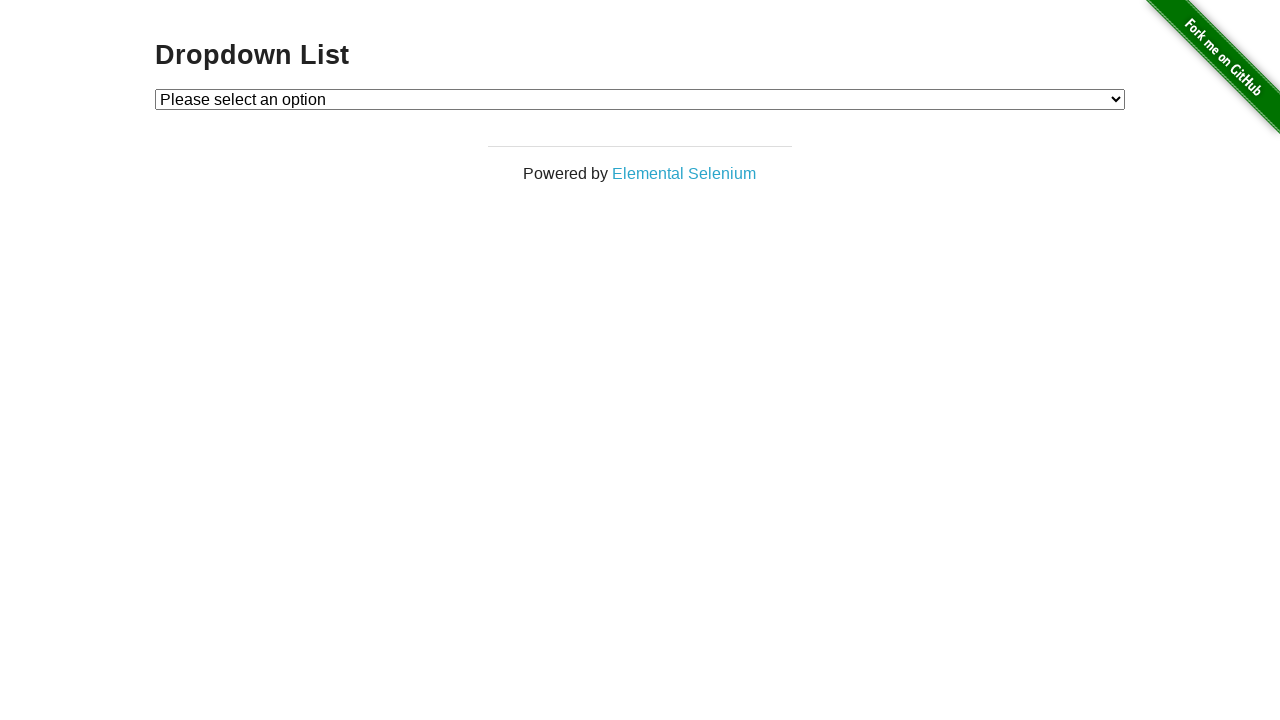

Verified second option is not disabled and is selectable
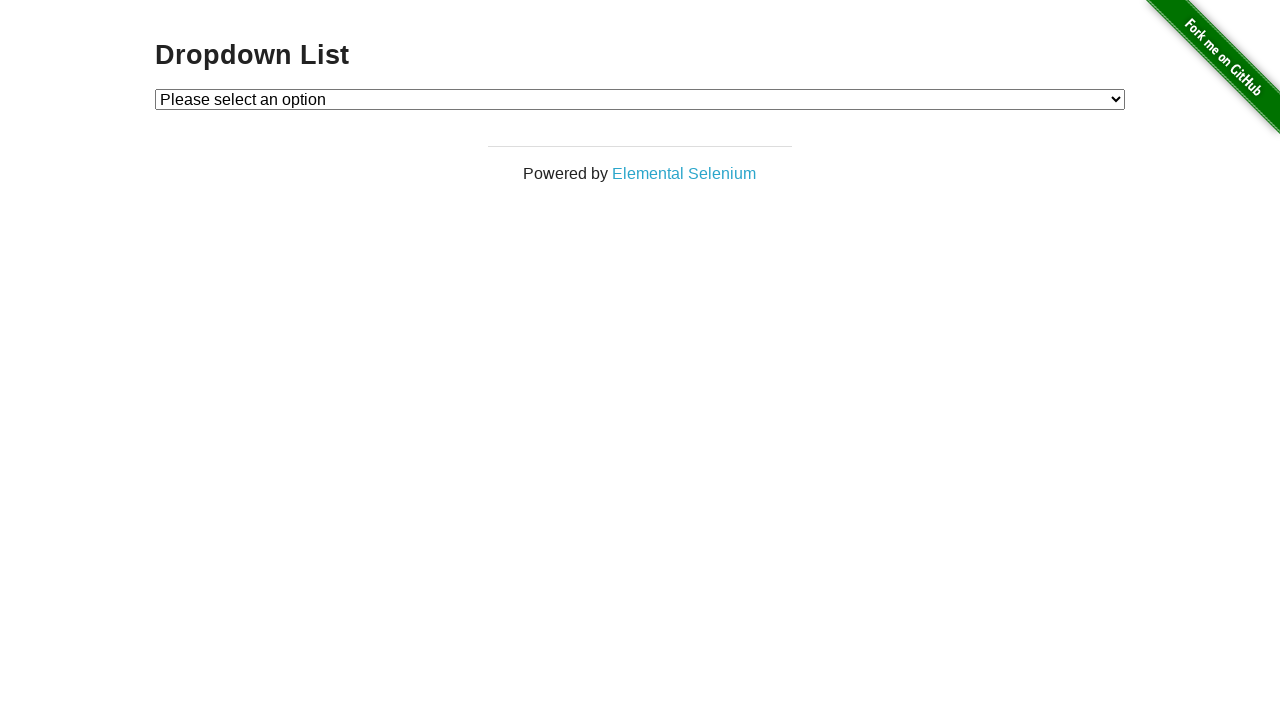

Retrieved disabled attribute from third option
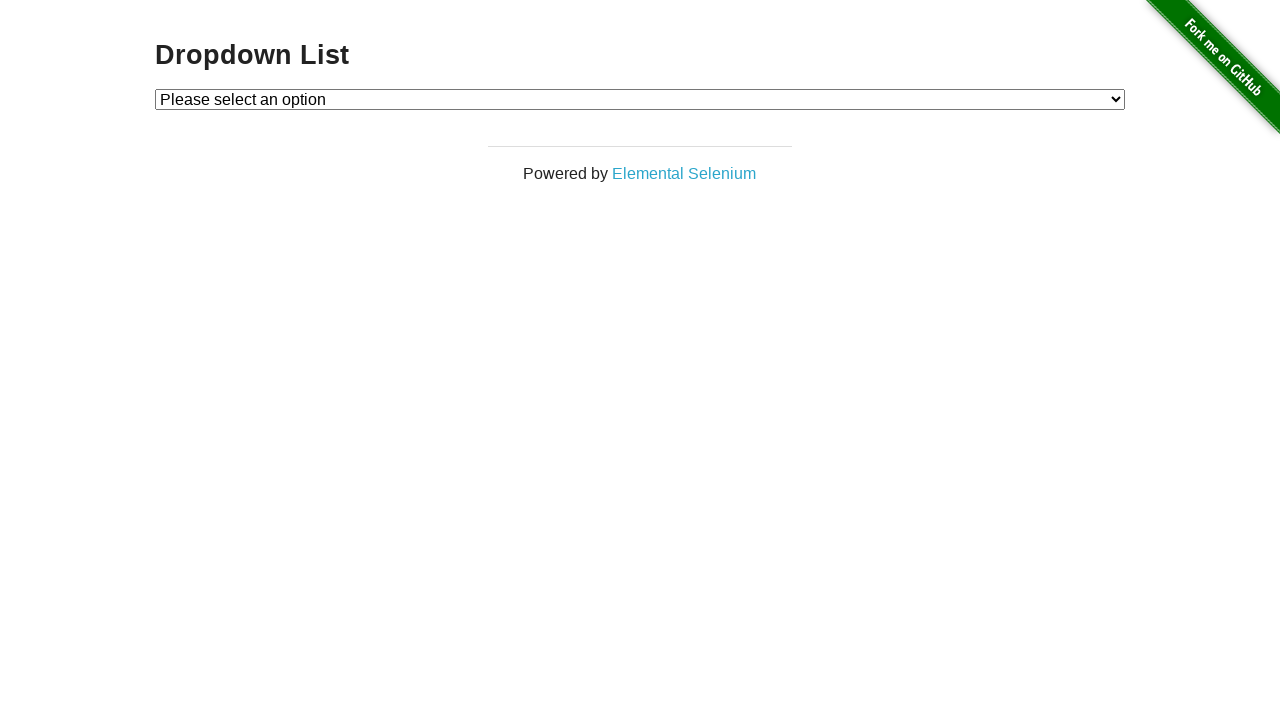

Verified third option is not disabled and is selectable
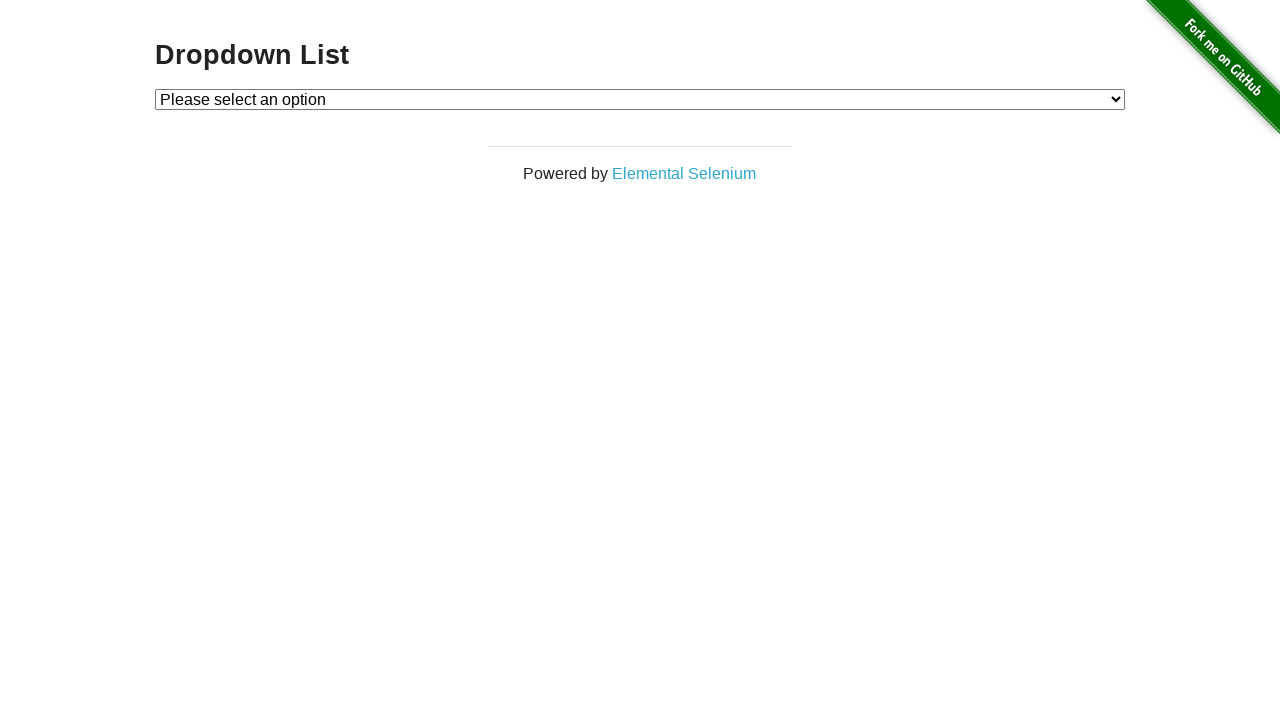

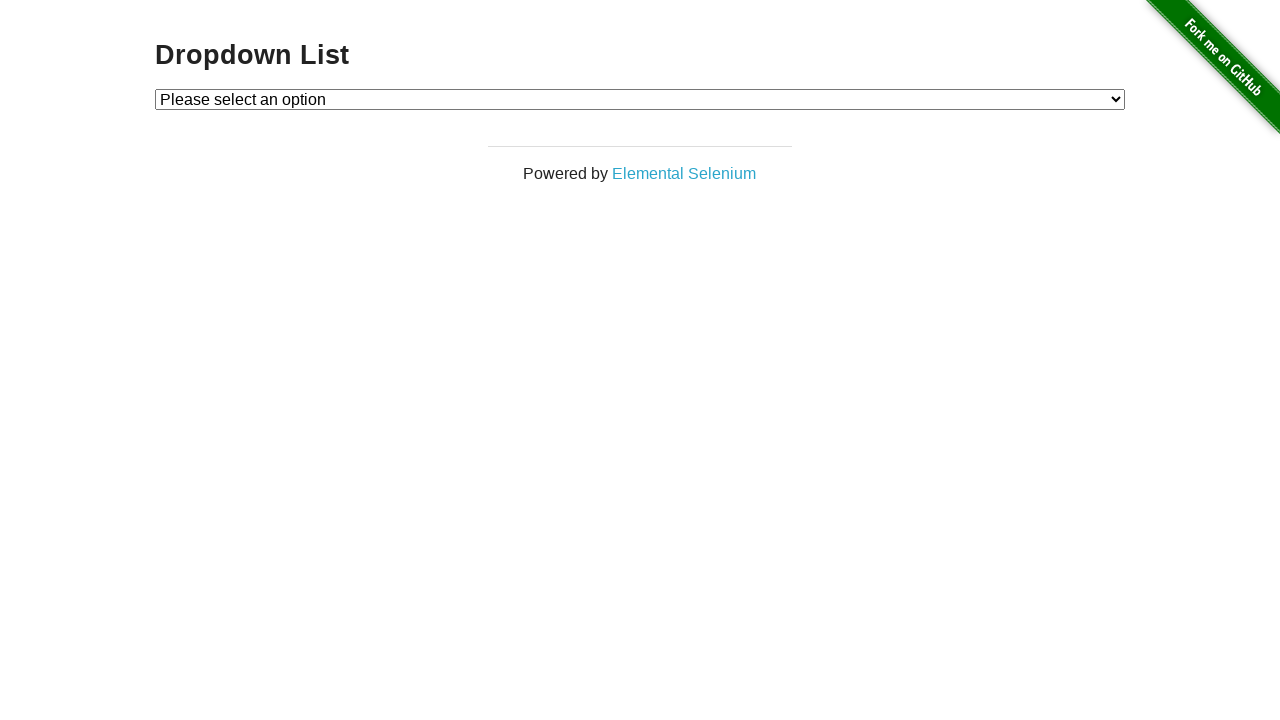